Tests dynamic loading functionality by clicking a start button and waiting for the "Hello World!" text to appear after content loads dynamically.

Starting URL: https://the-internet.herokuapp.com/dynamic_loading/1

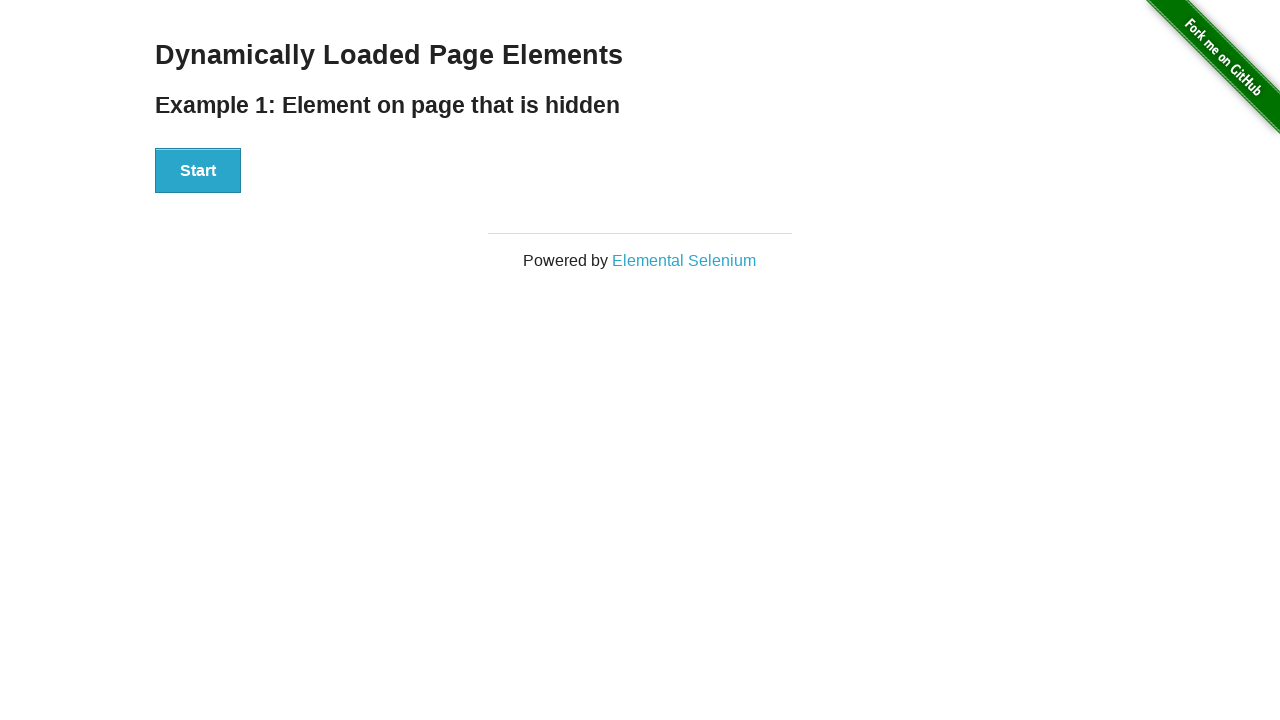

Navigated to dynamic loading test page
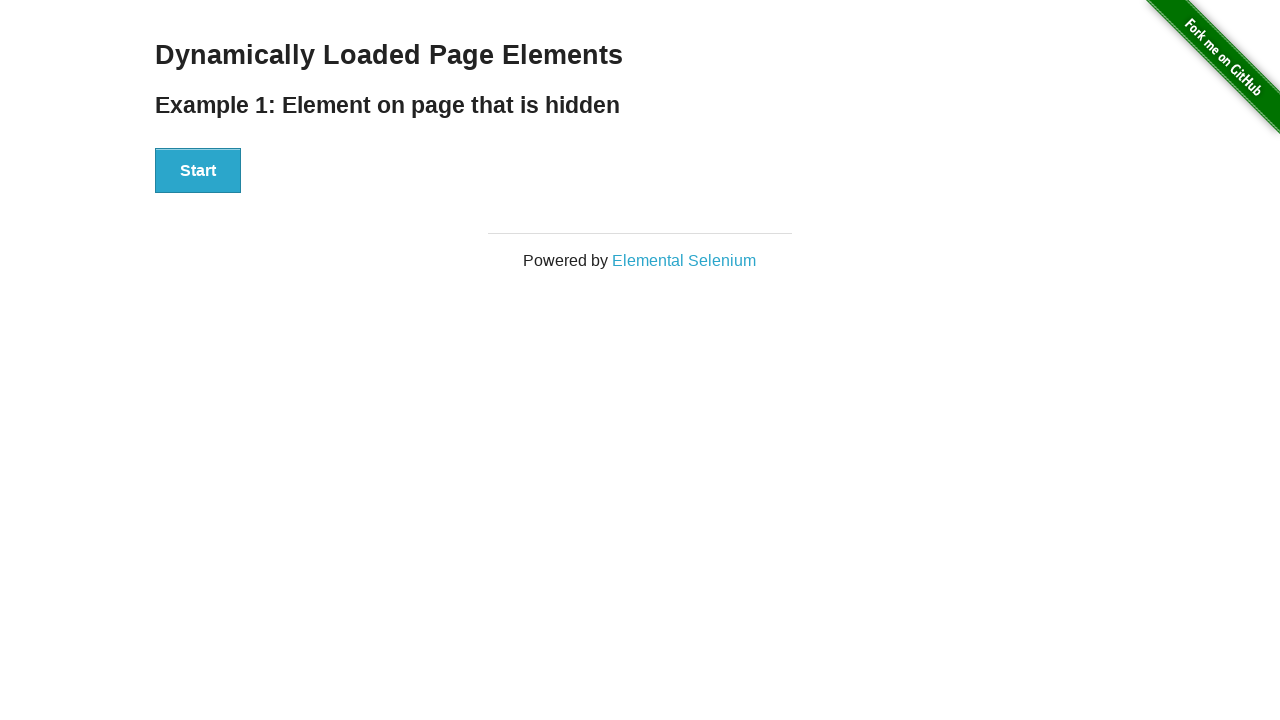

Clicked the start button to initiate dynamic loading at (198, 171) on xpath=//button
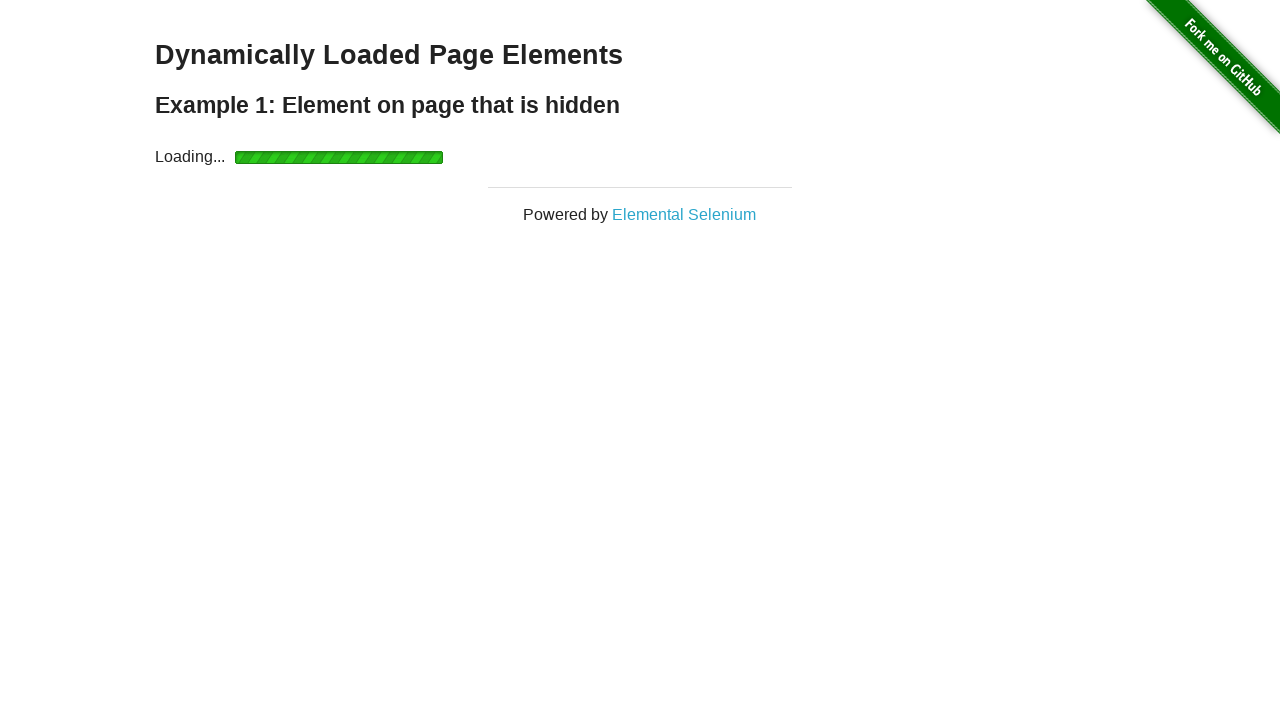

Waited for 'Hello World!' text to appear after dynamic content loaded
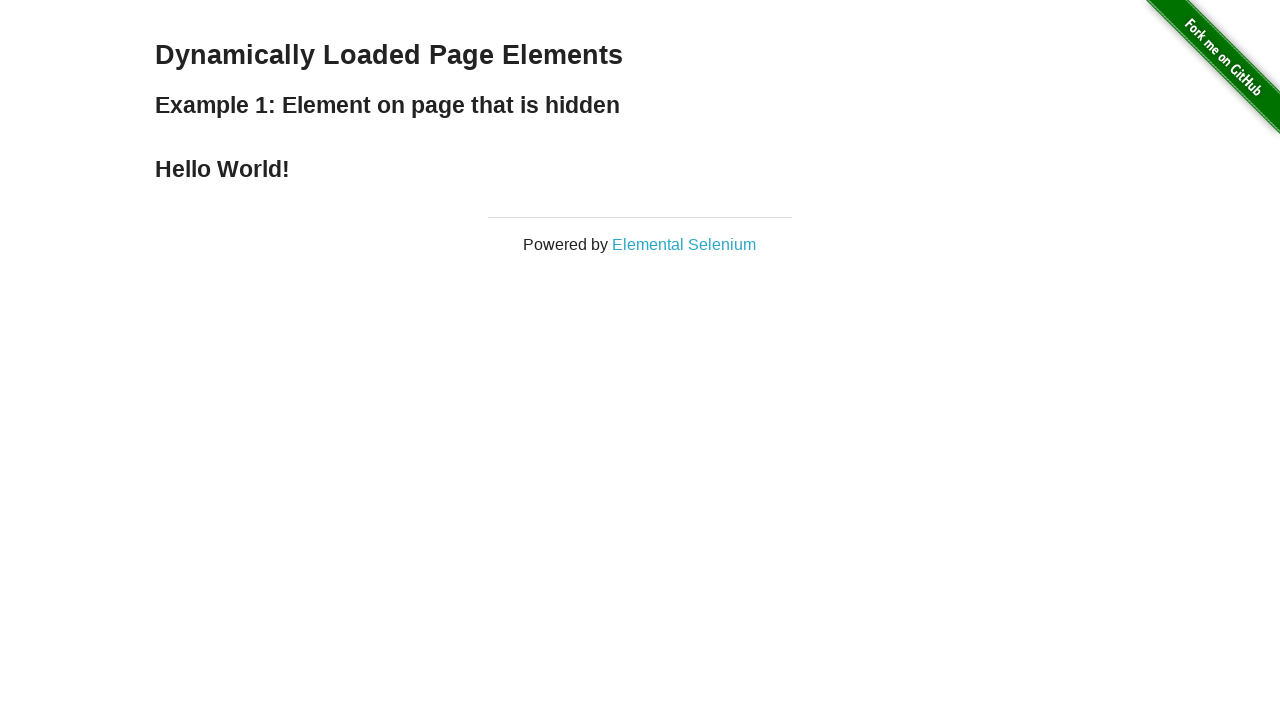

Retrieved finish text content: '
    Hello World!
  '
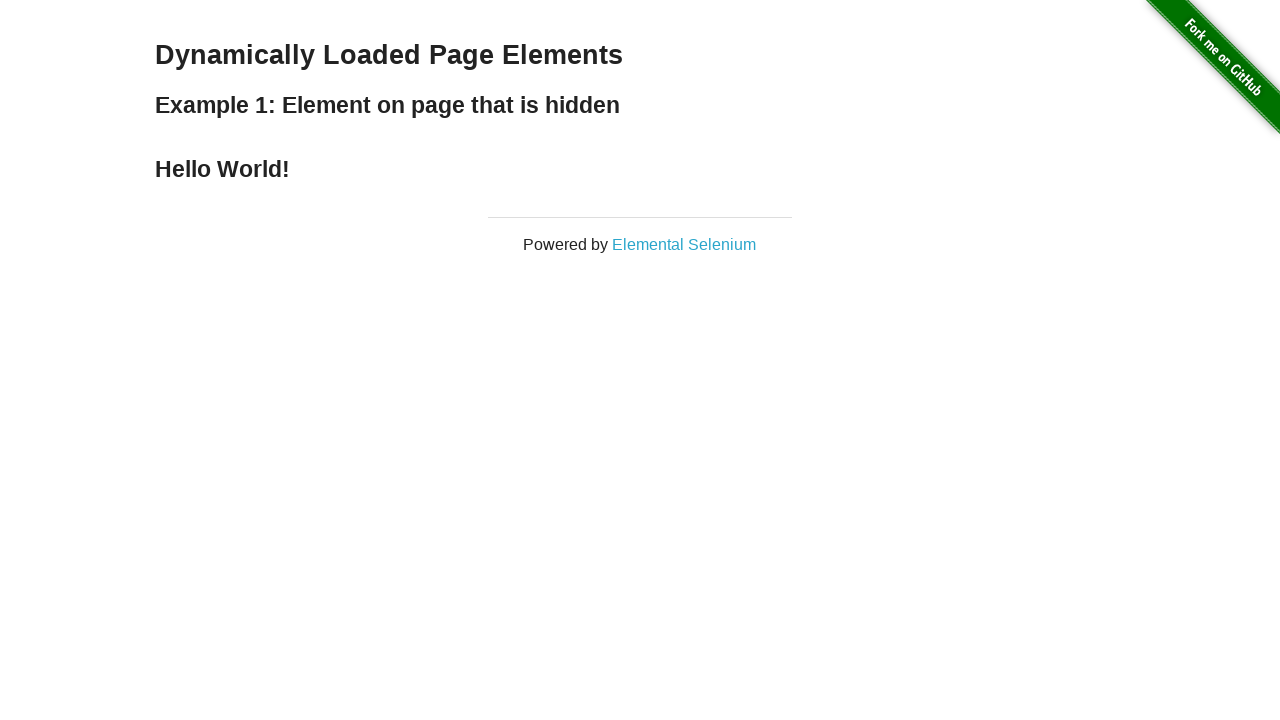

Printed finish text to console
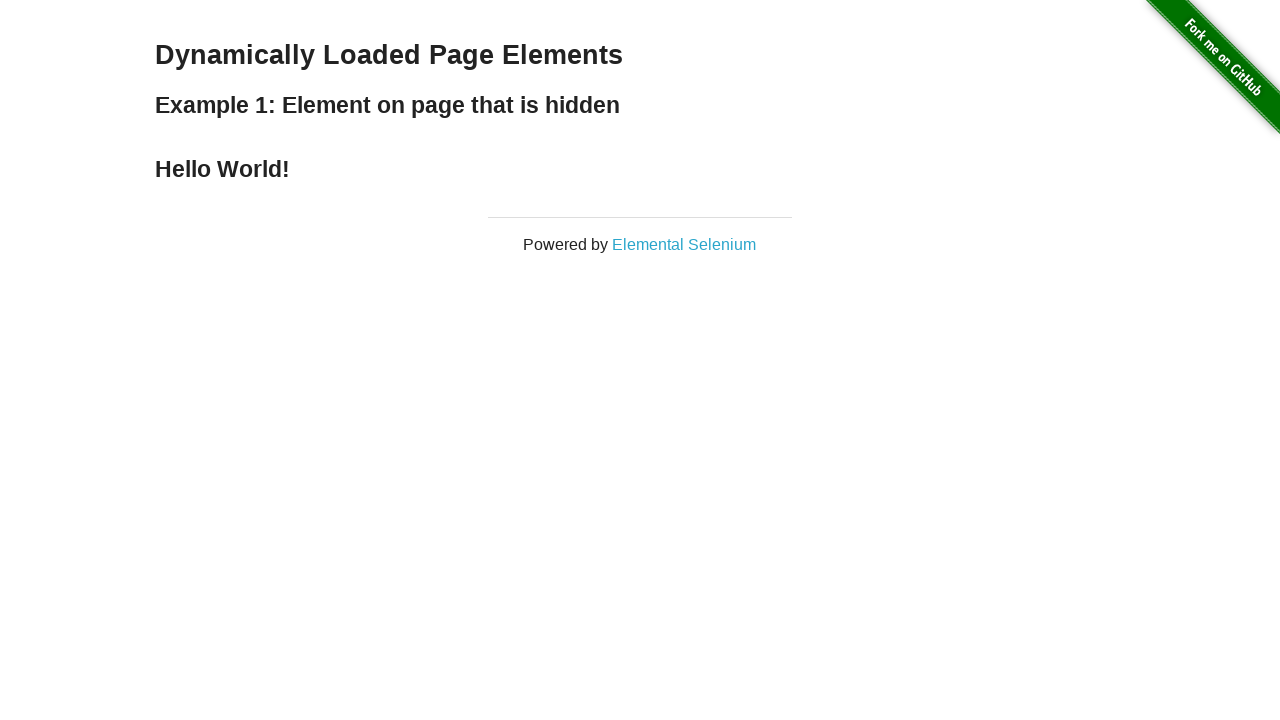

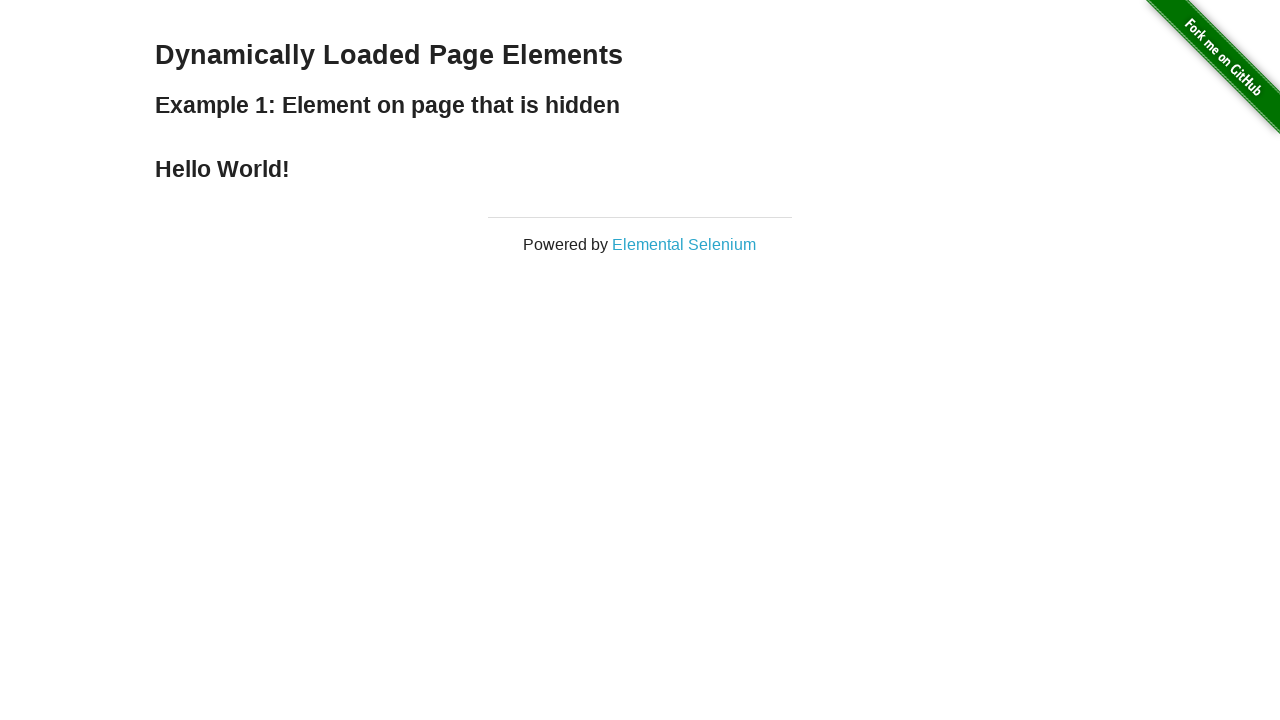